Tests deleting elements by adding two elements and then clicking one to delete it, verifying only one remains

Starting URL: https://the-internet.herokuapp.com/

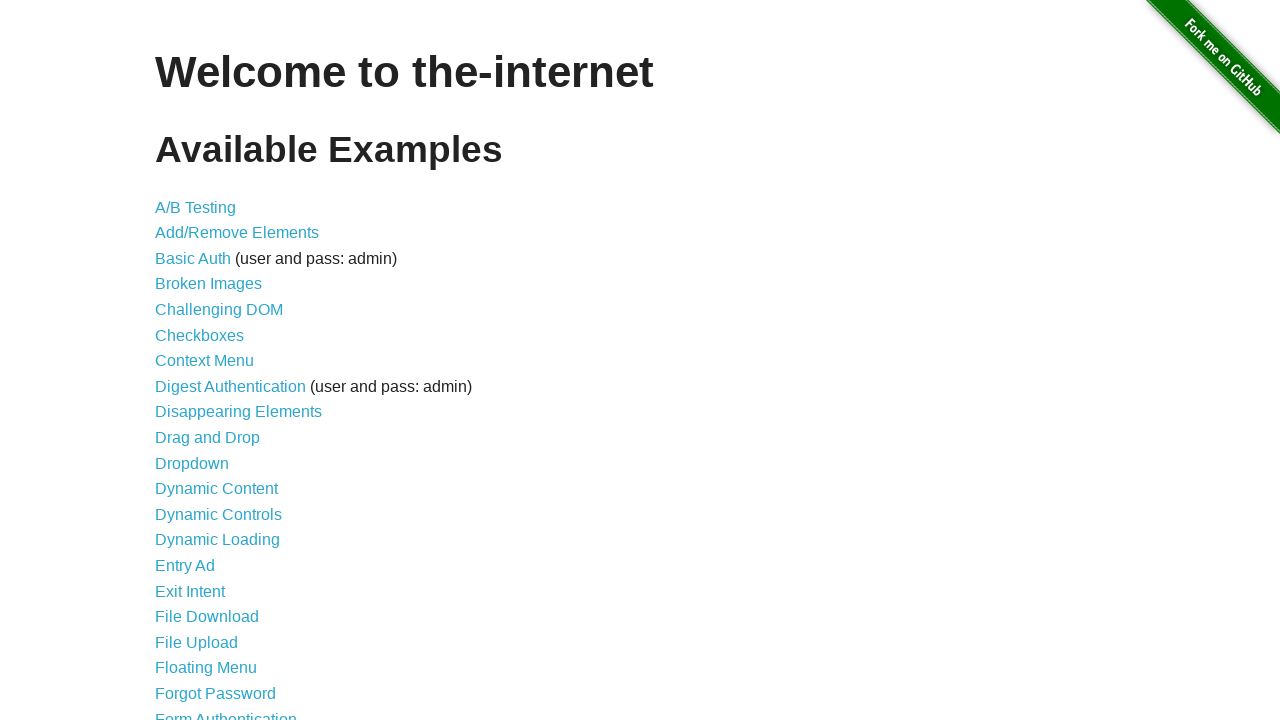

Clicked on Add/Remove Elements link at (237, 233) on xpath=//a[text()='Add/Remove Elements']
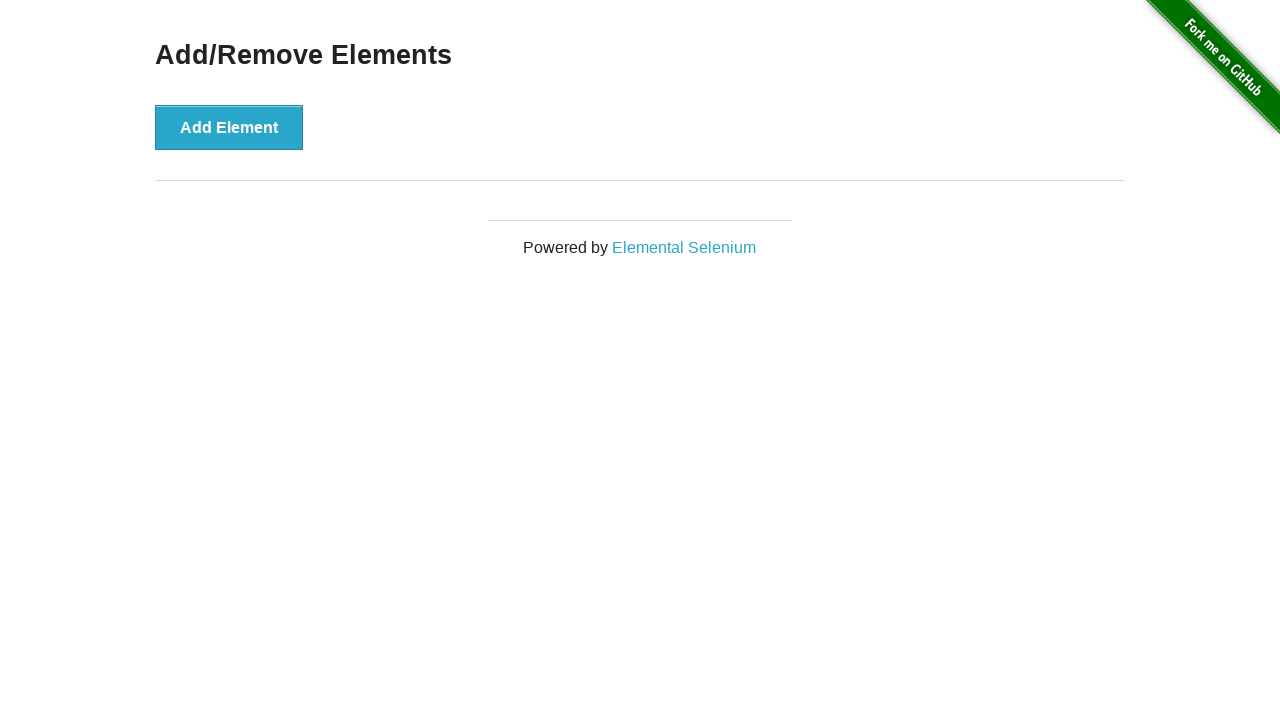

Clicked Add Element button (first time) at (229, 127) on xpath=//button[text()='Add Element']
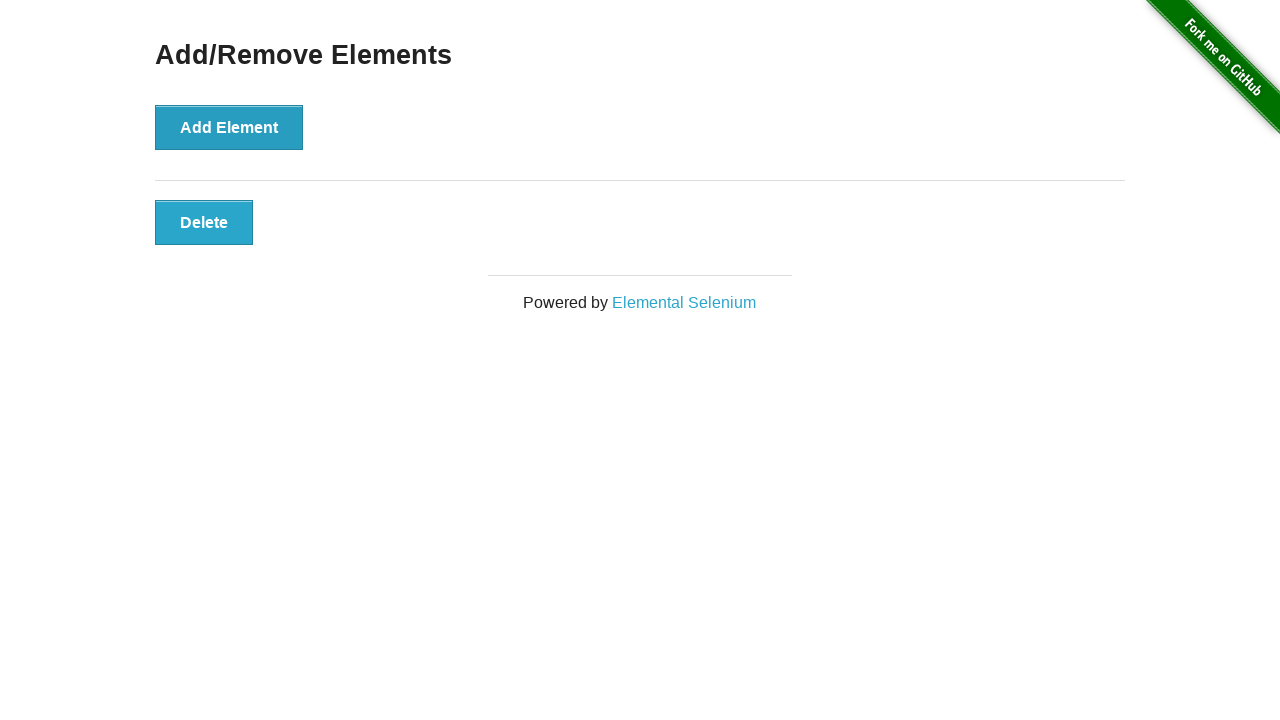

Clicked Add Element button (second time) at (229, 127) on xpath=//button[text()='Add Element']
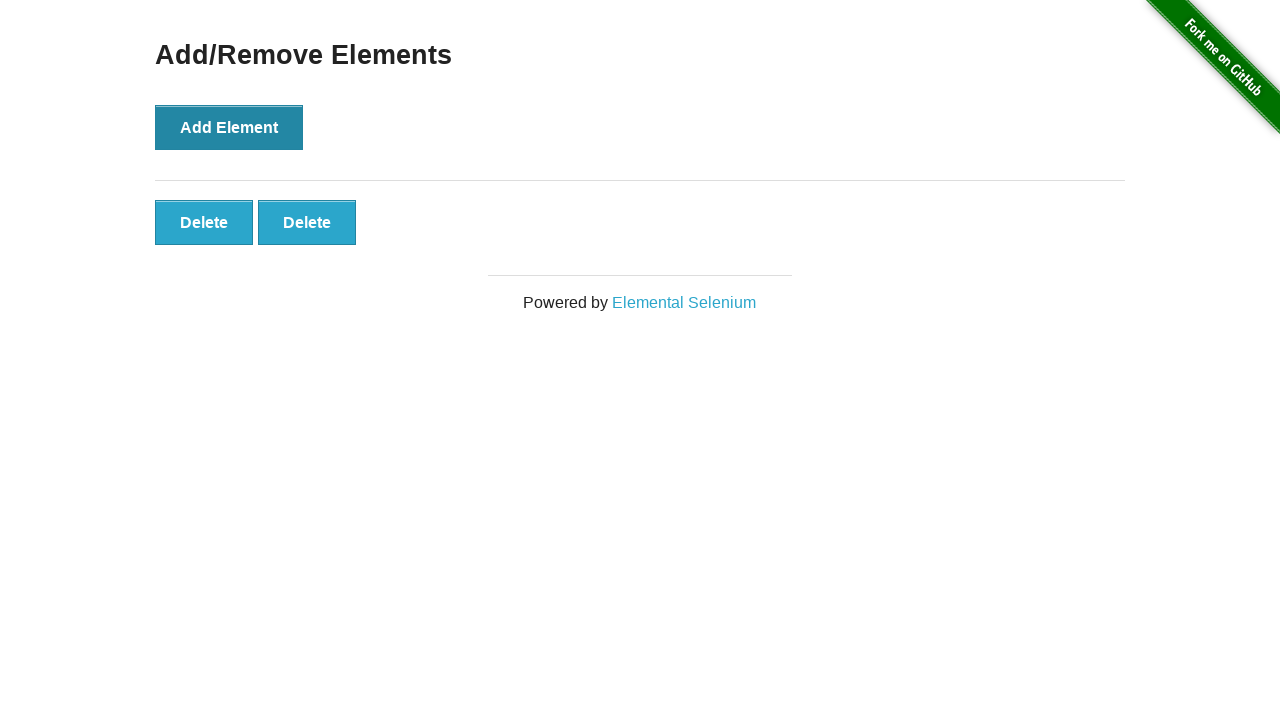

Clicked delete button on an added element at (204, 222) on .added-manually
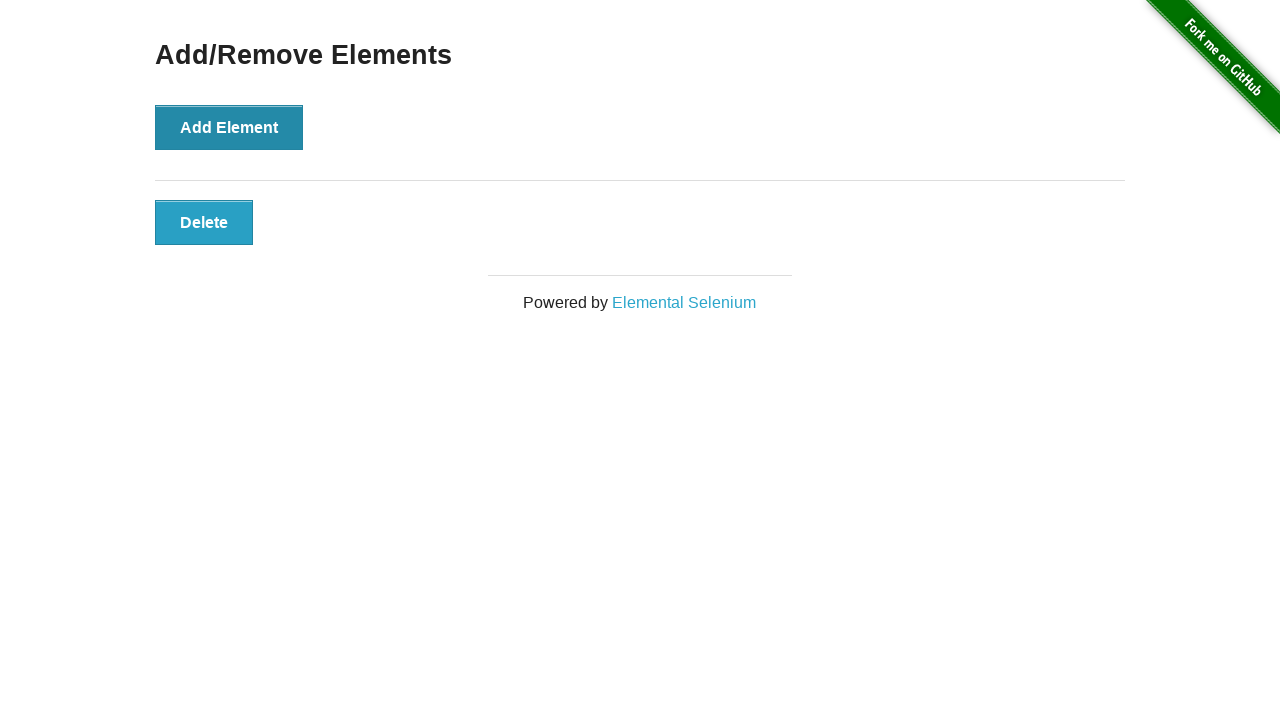

Verified one element remains after deletion
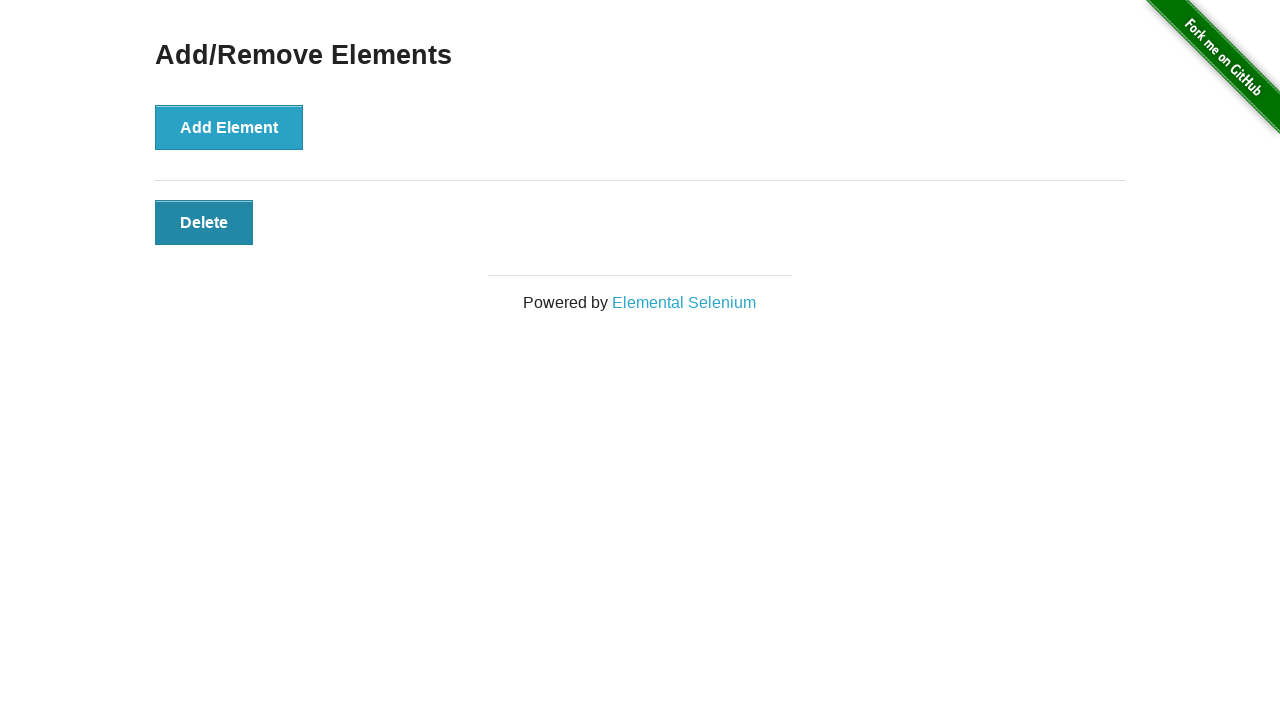

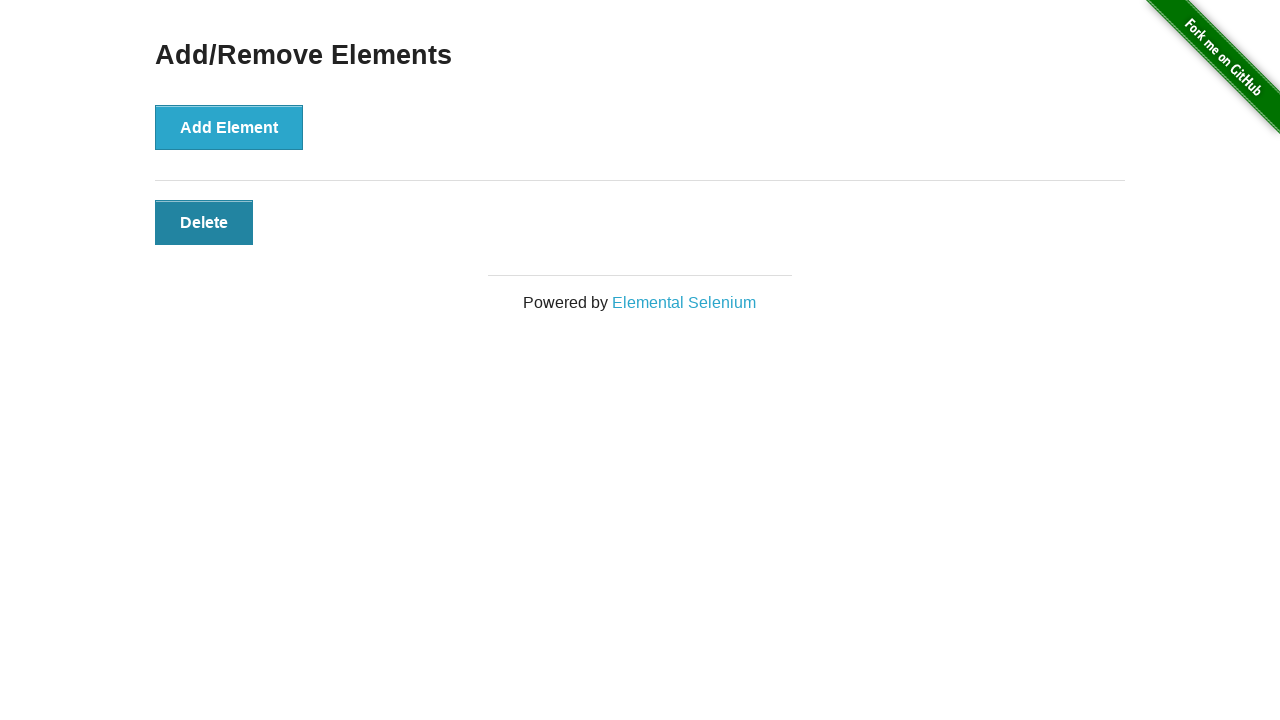